Tests dropdown selection functionality on a registration page by selecting a skill from a dropdown menu and verifying the selection

Starting URL: https://demo.automationtesting.in/Register.html

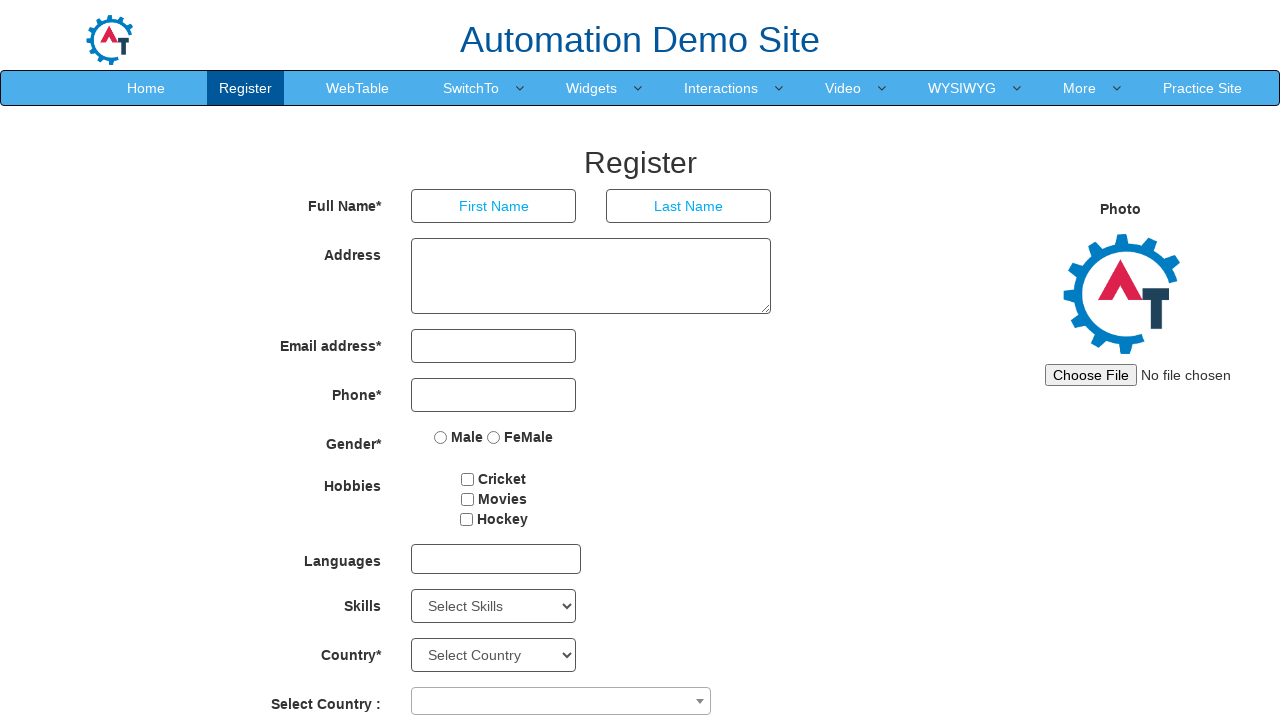

Selected 'Java' from the Skills dropdown menu on #Skills
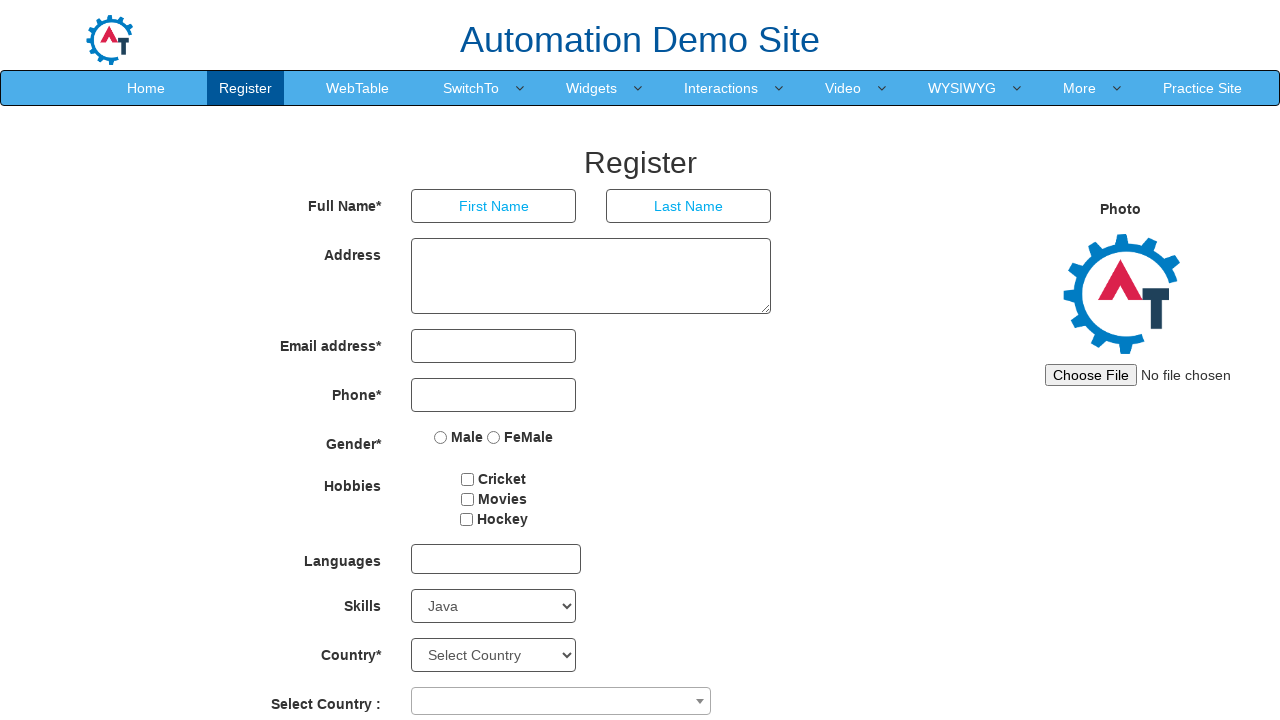

Verified that a skill was selected in the dropdown (value is not empty)
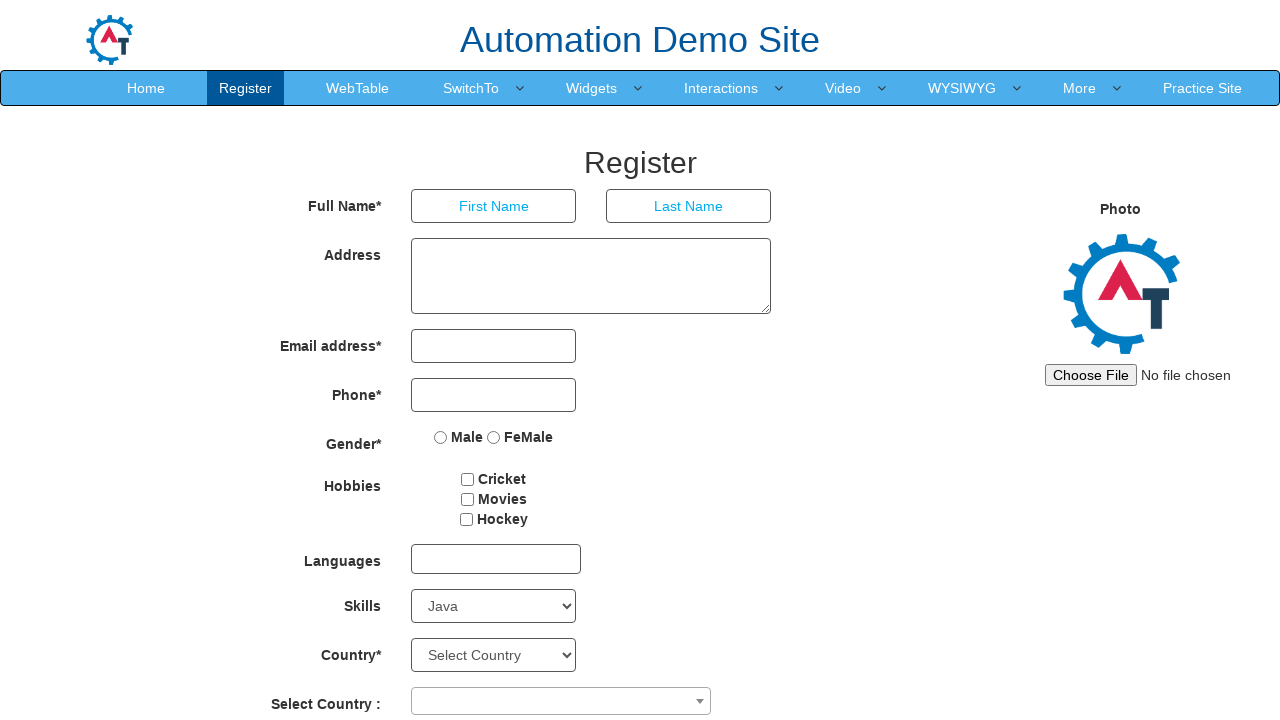

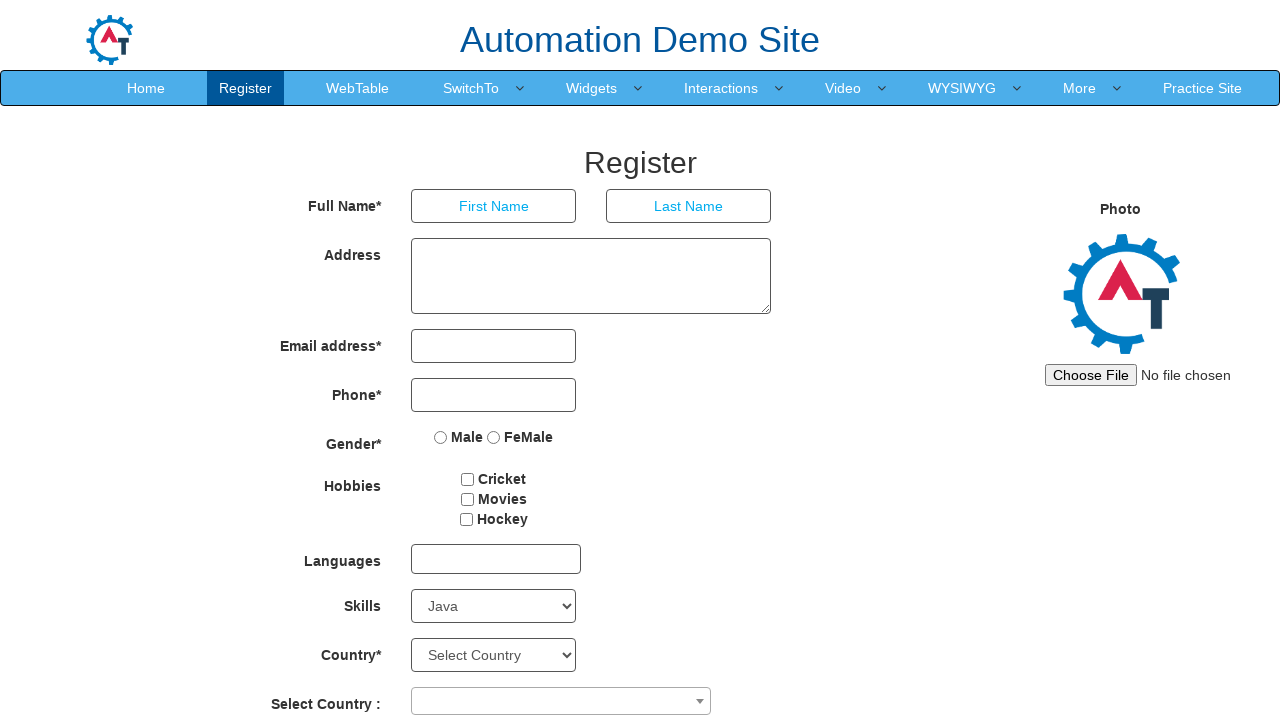